Tests an e-commerce checkout flow by adding multiple items to cart, applying a promo code, and proceeding to place order

Starting URL: https://rahulshettyacademy.com/seleniumPractise/#/

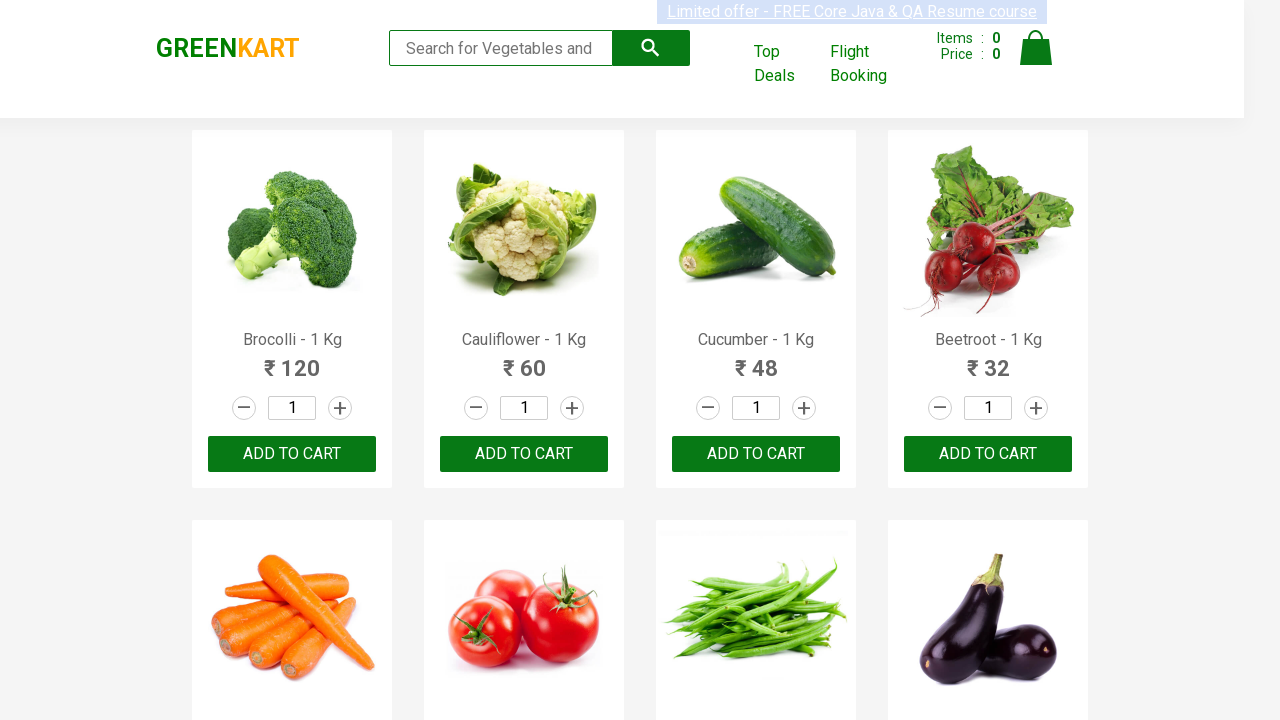

Navigated to e-commerce practice website
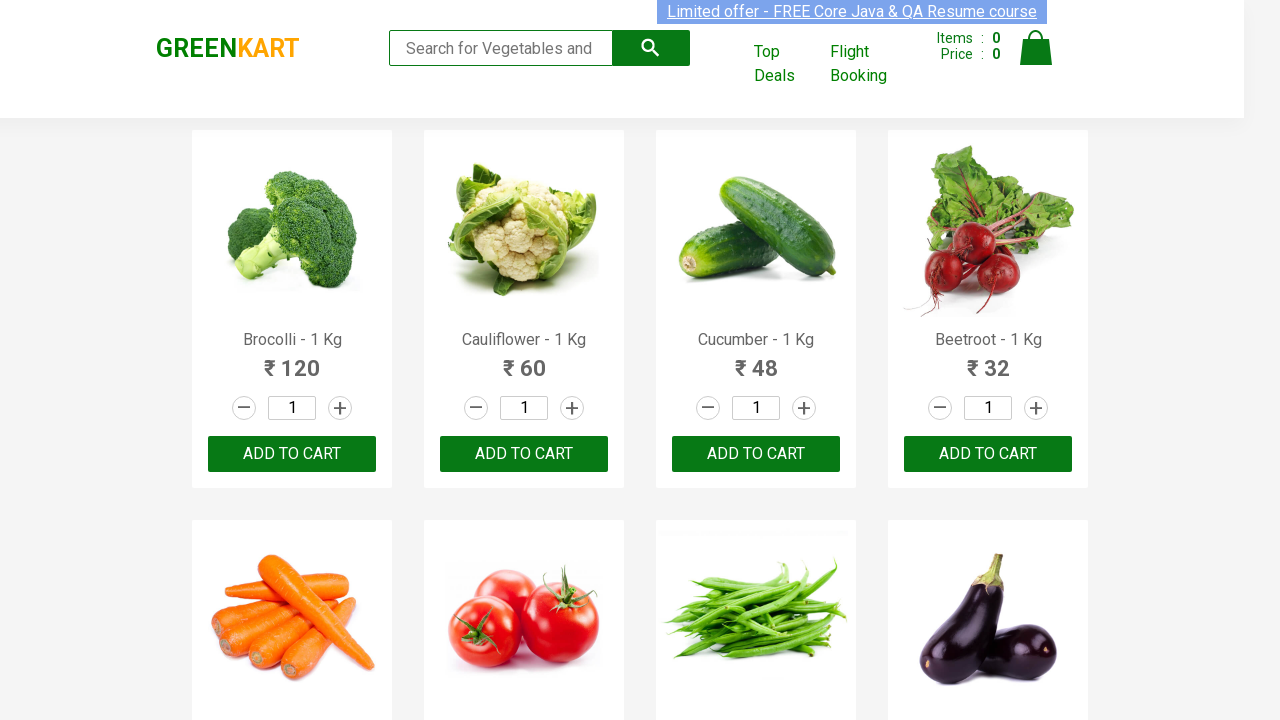

Retrieved all product names from page
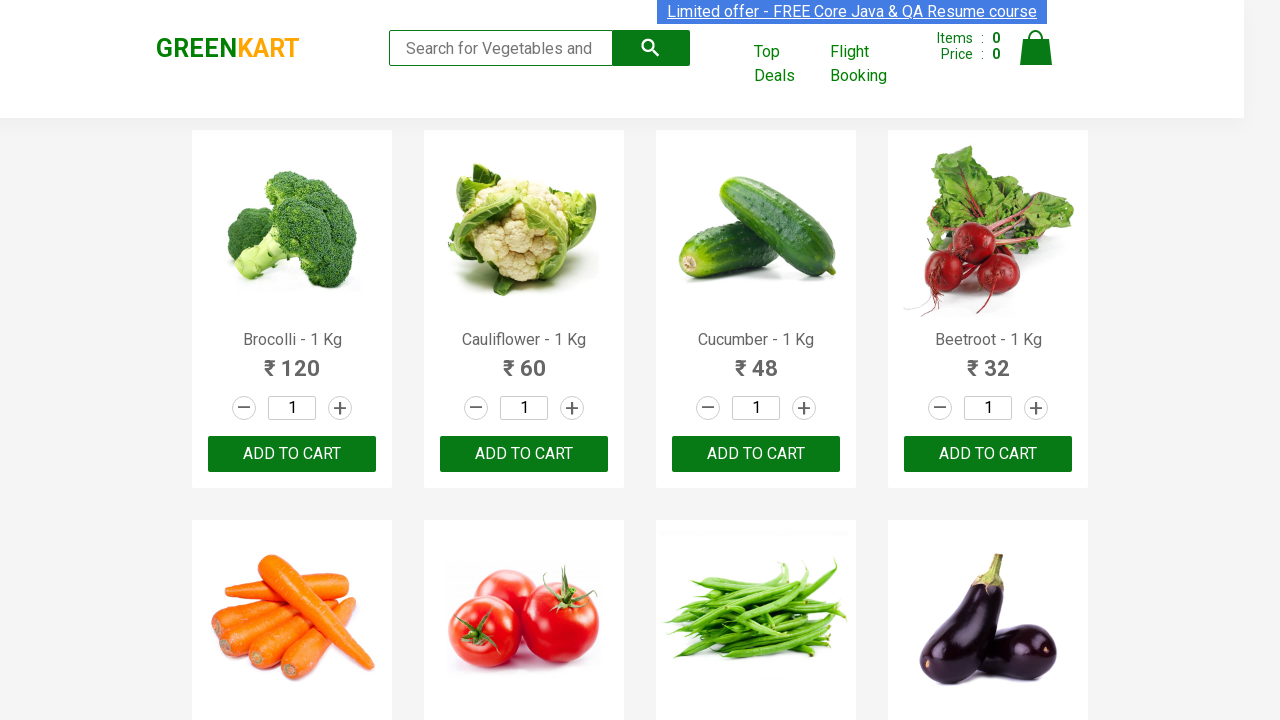

Added 'Brocolli' to cart at (292, 454) on xpath=//div[@class='product-action']/button >> nth=0
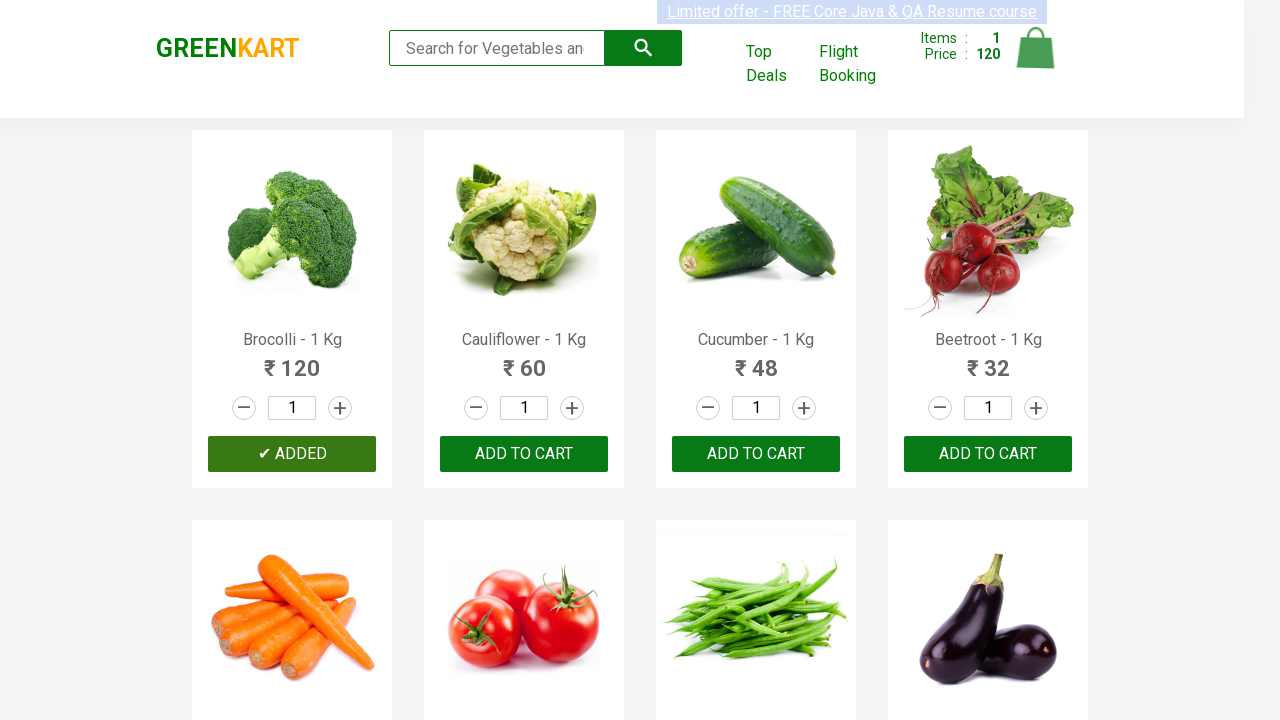

Added 'Cucumber' to cart at (756, 454) on xpath=//div[@class='product-action']/button >> nth=2
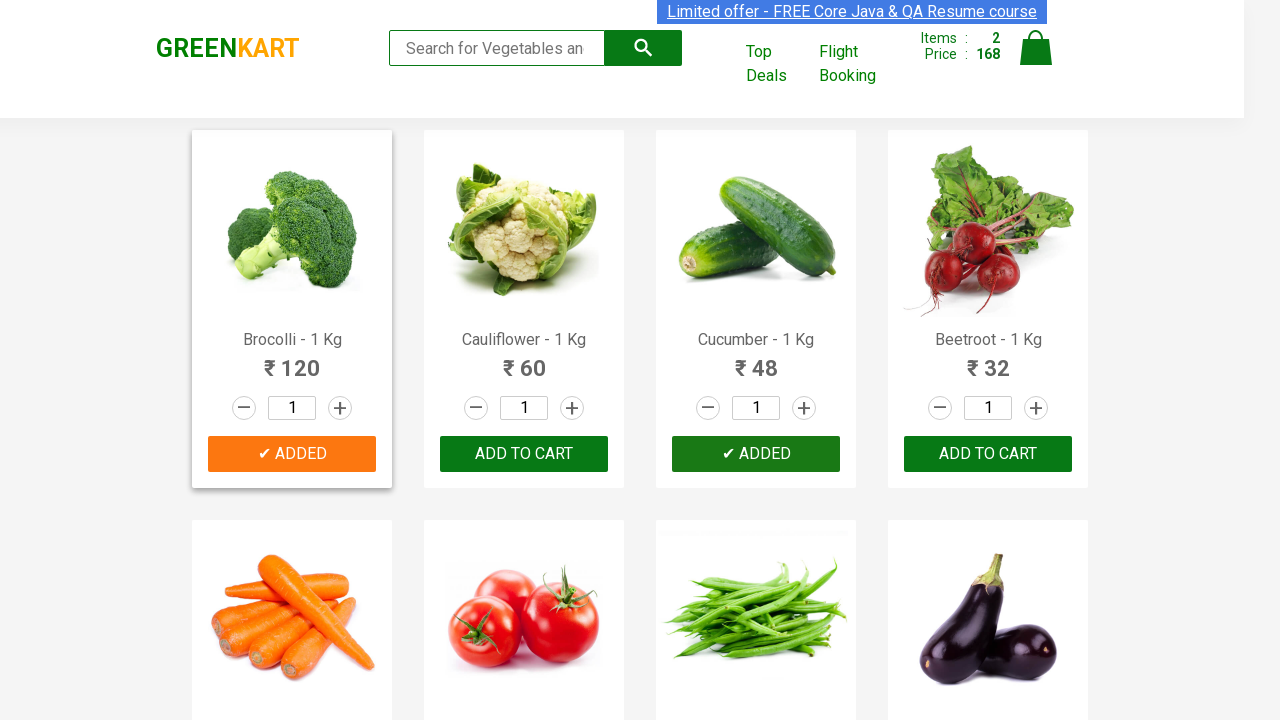

Added 'Beetroot' to cart at (988, 454) on xpath=//div[@class='product-action']/button >> nth=3
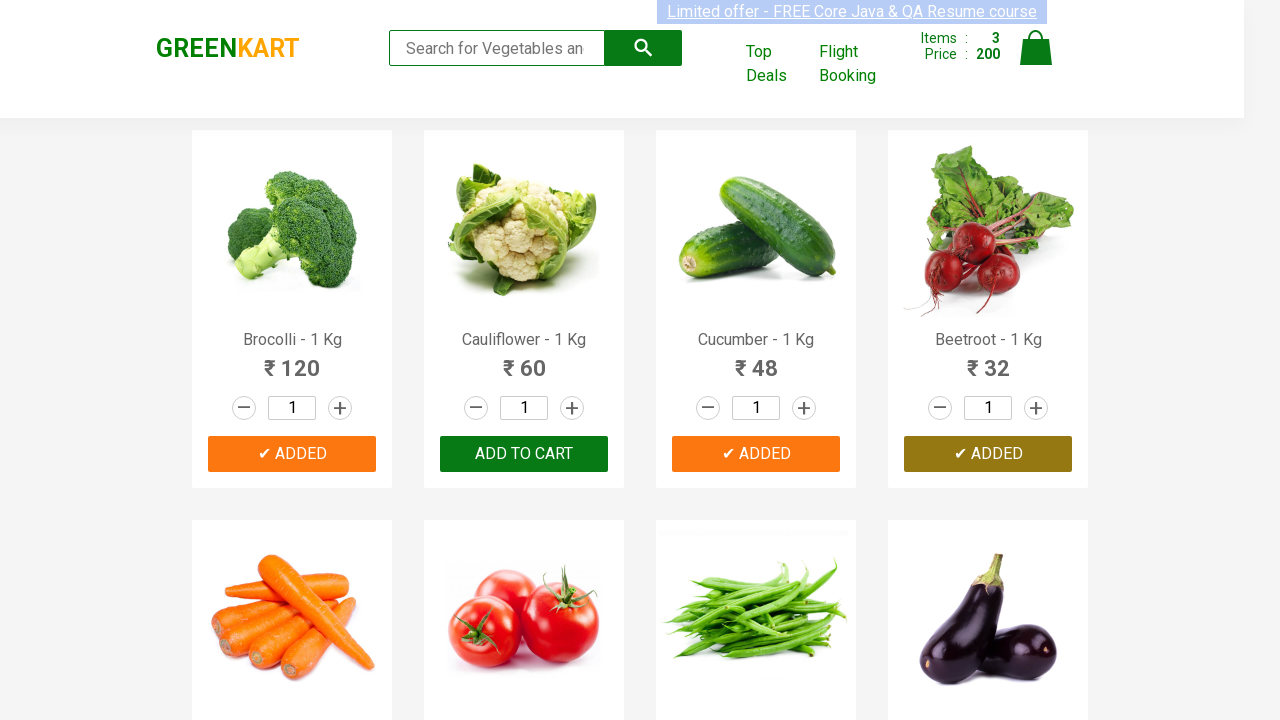

Clicked cart icon to view cart at (1036, 59) on a.cart-icon
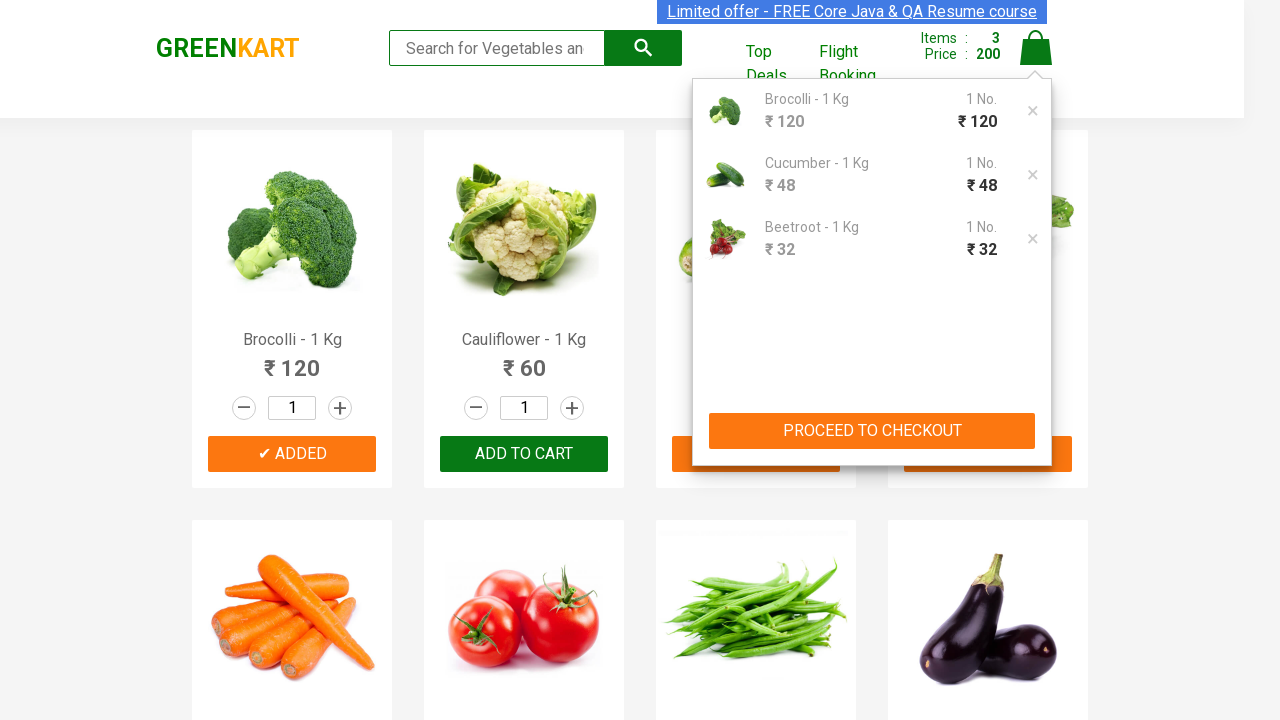

Clicked proceed to checkout button at (872, 431) on xpath=//div[@class='action-block']/button
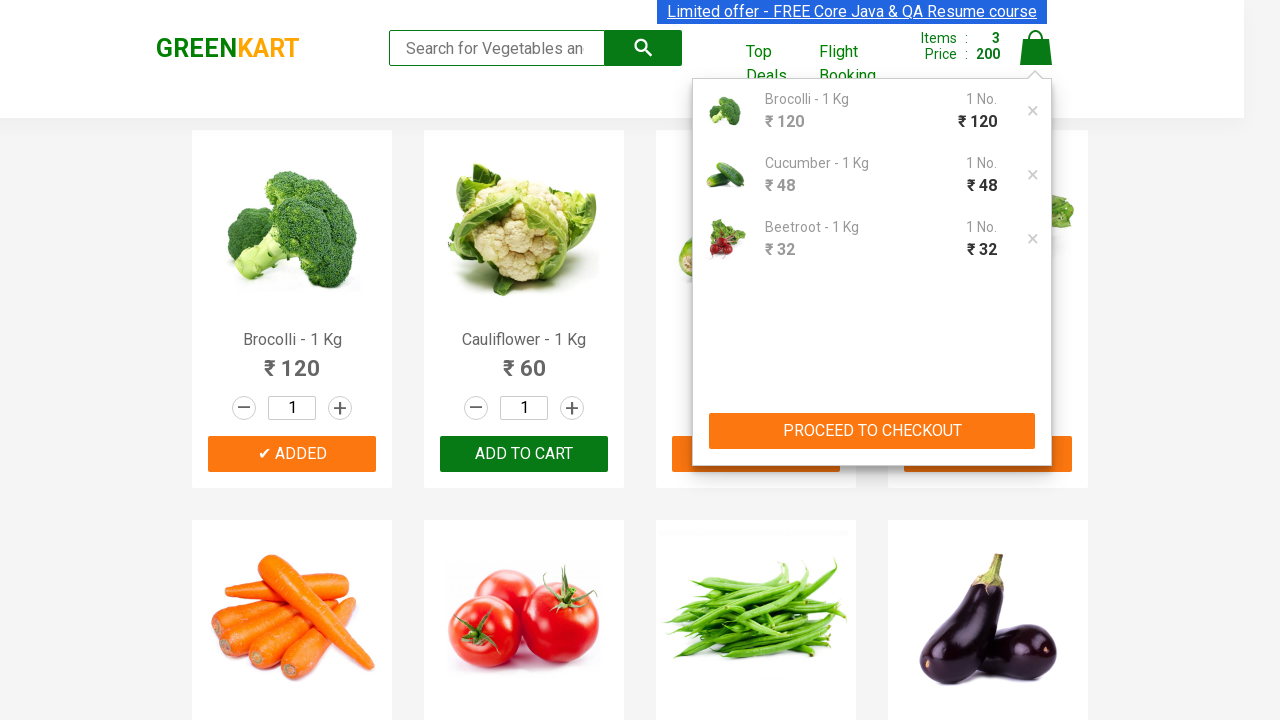

Promo code input field loaded
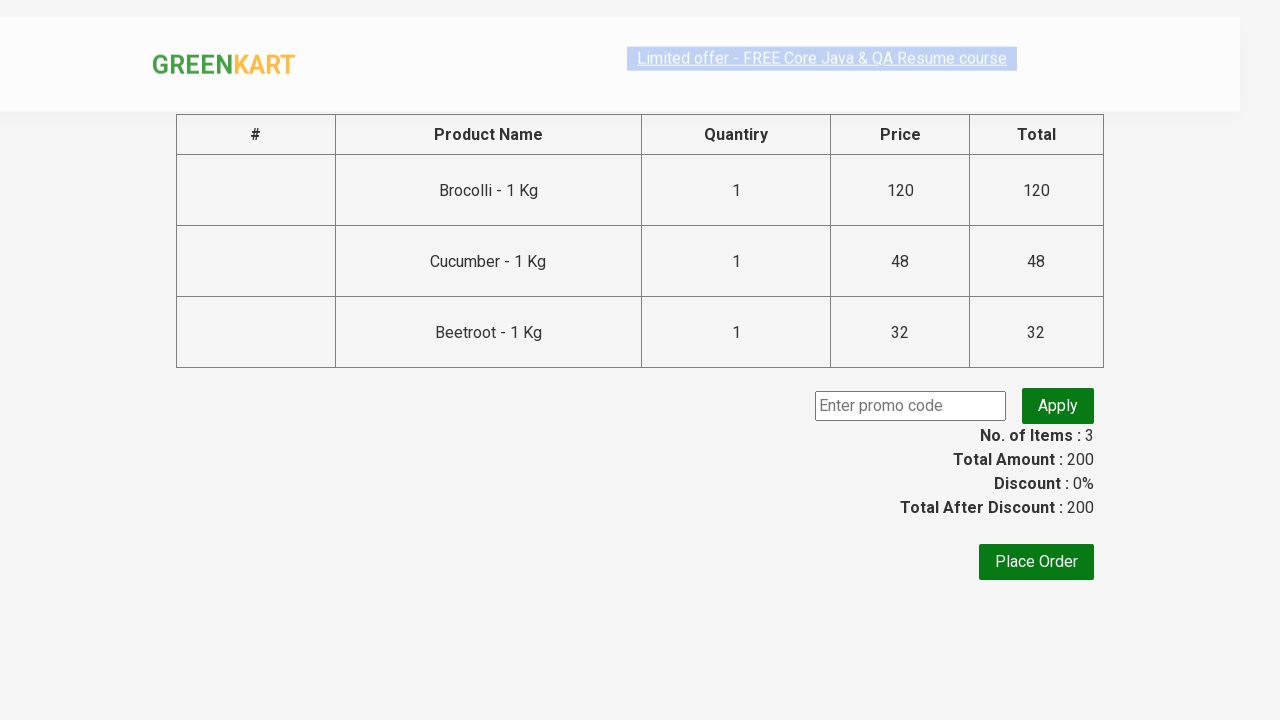

Entered promo code 'rahulshettyacademy' on //input[@class='promoCode']
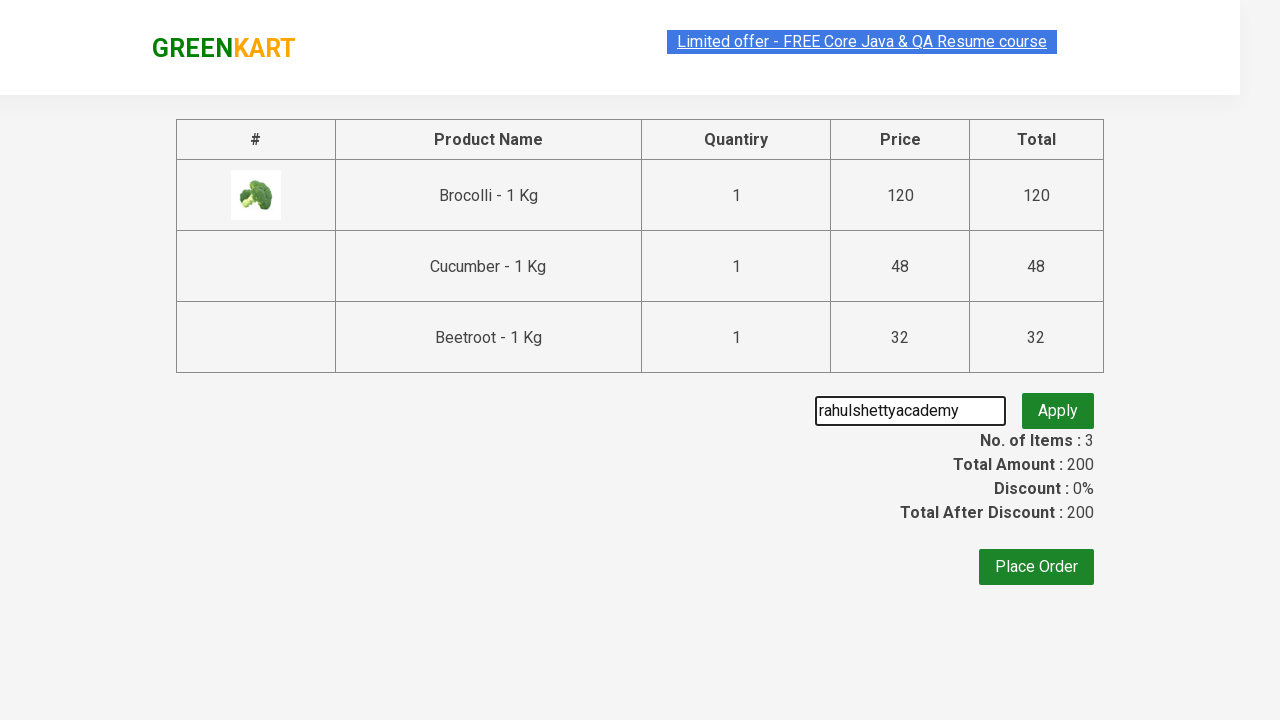

Clicked apply promo code button at (1058, 406) on xpath=//button[@class='promoBtn']
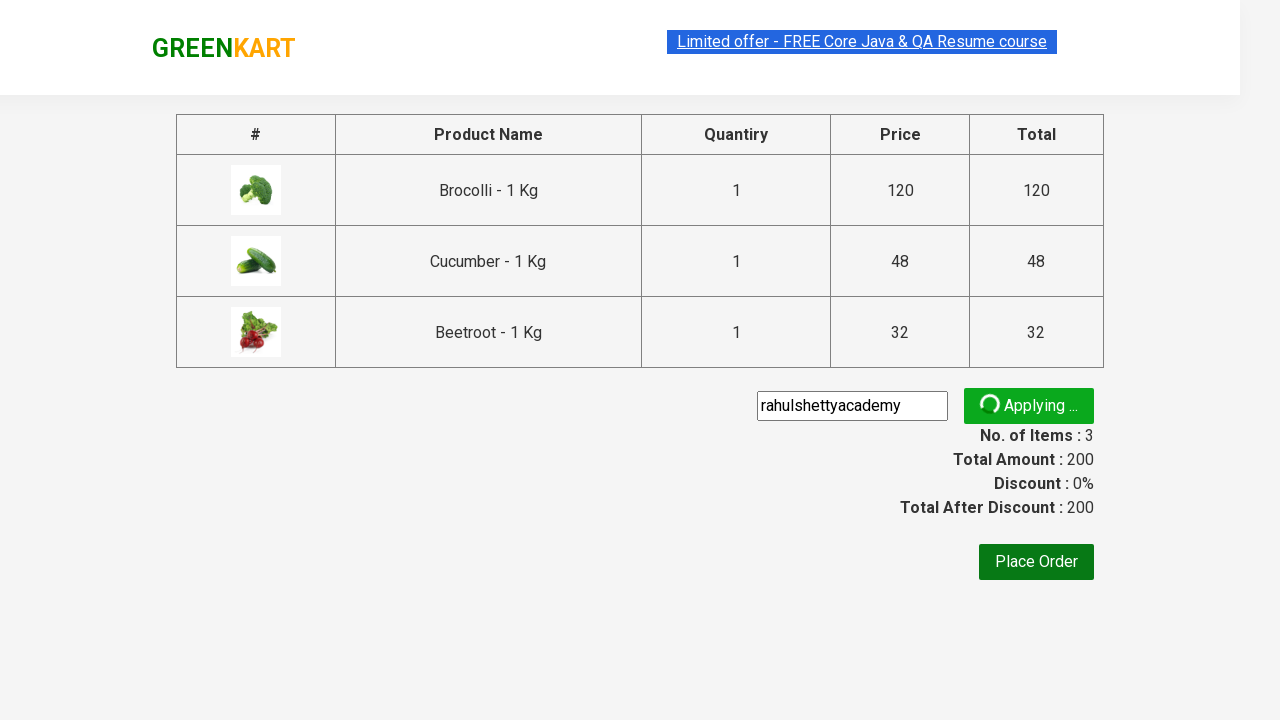

Promo success message appeared
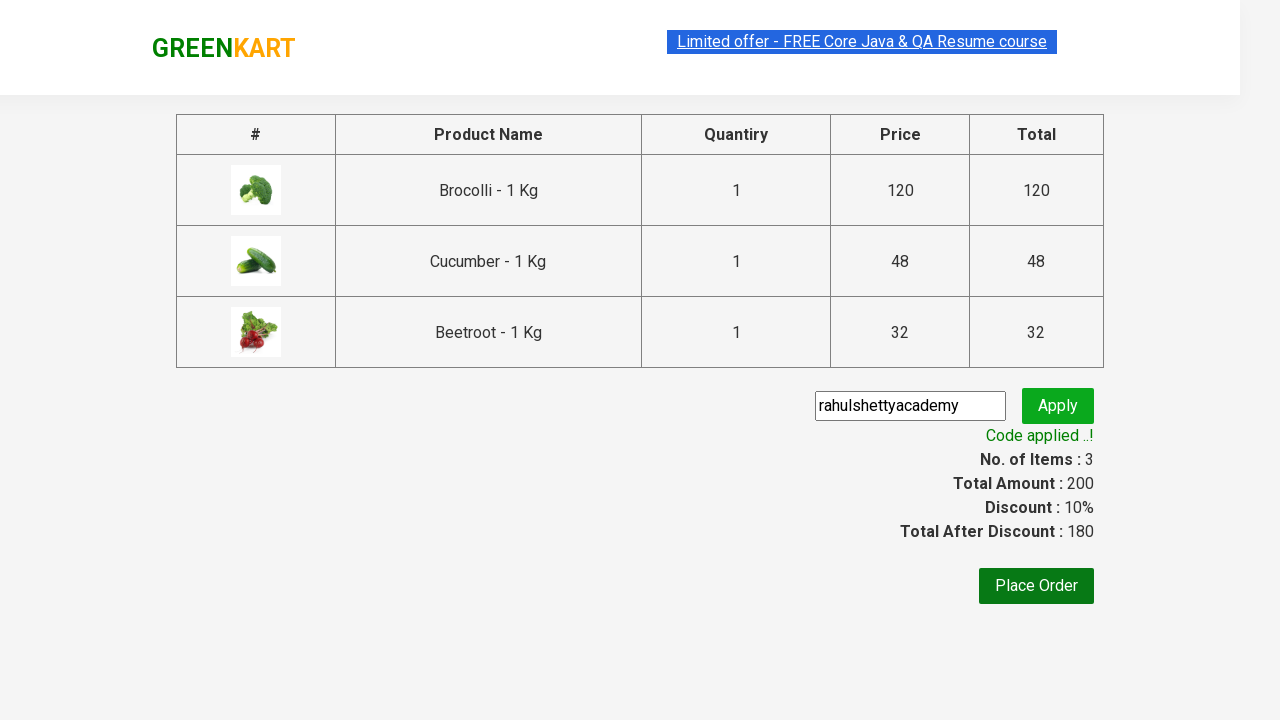

Retrieved promo success message: 'Code applied ..!'
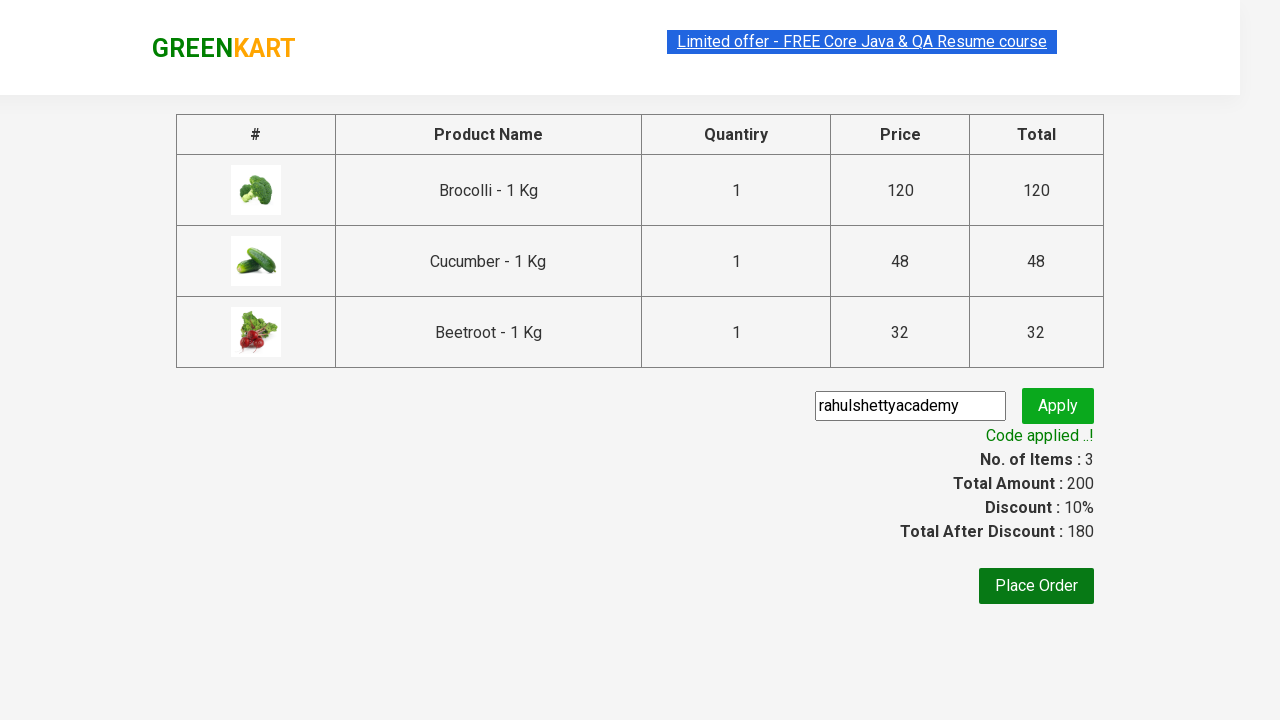

Promo code verification assertion passed
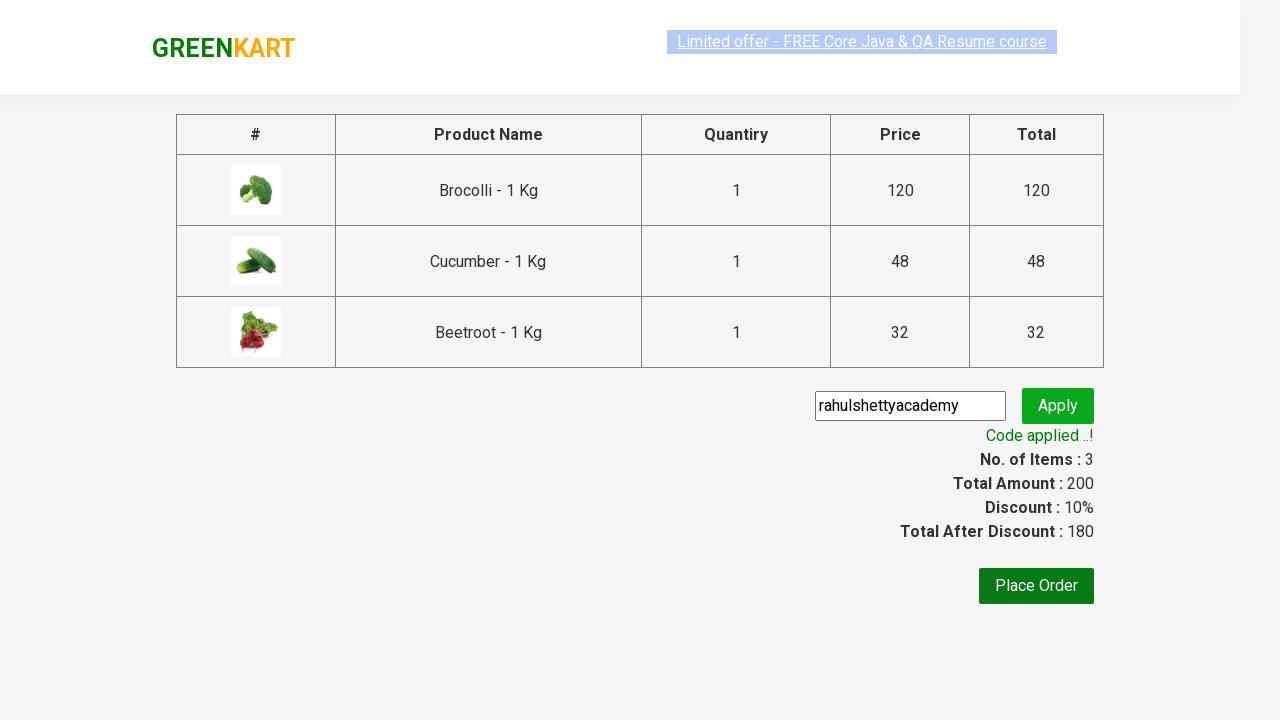

Clicked 'Place Order' button to complete checkout at (1036, 586) on xpath=//button[text()='Place Order']
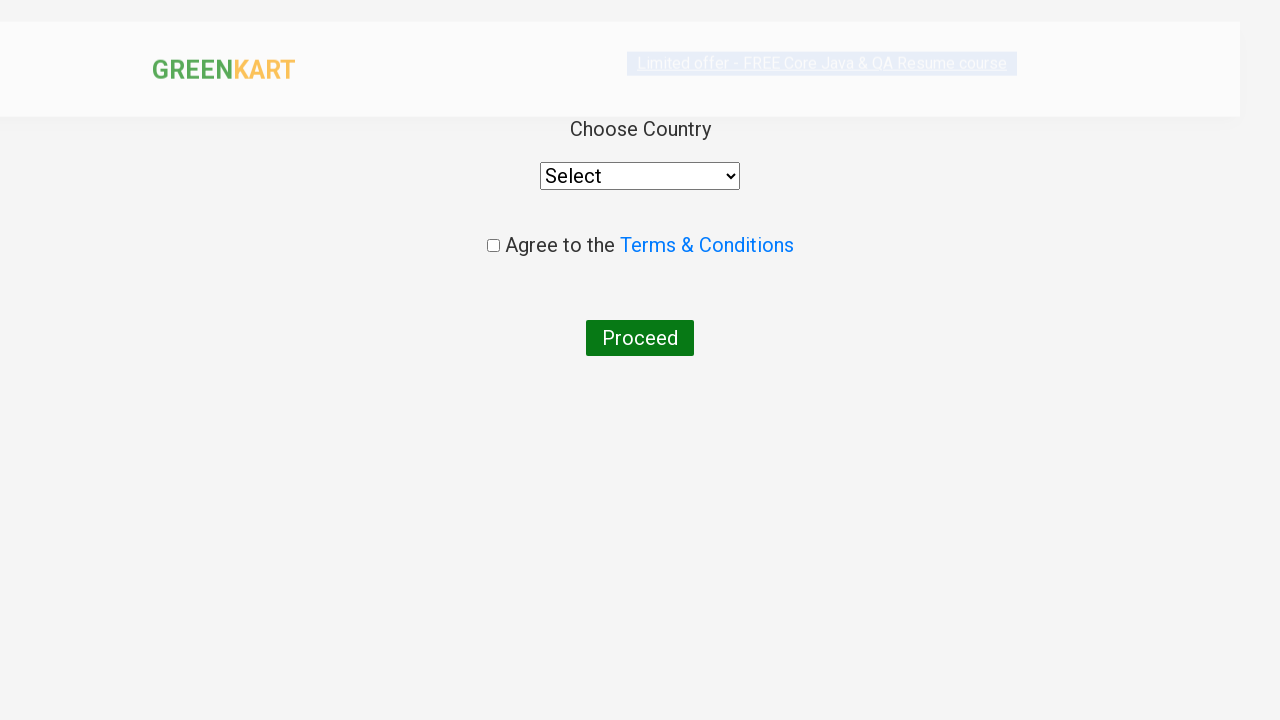

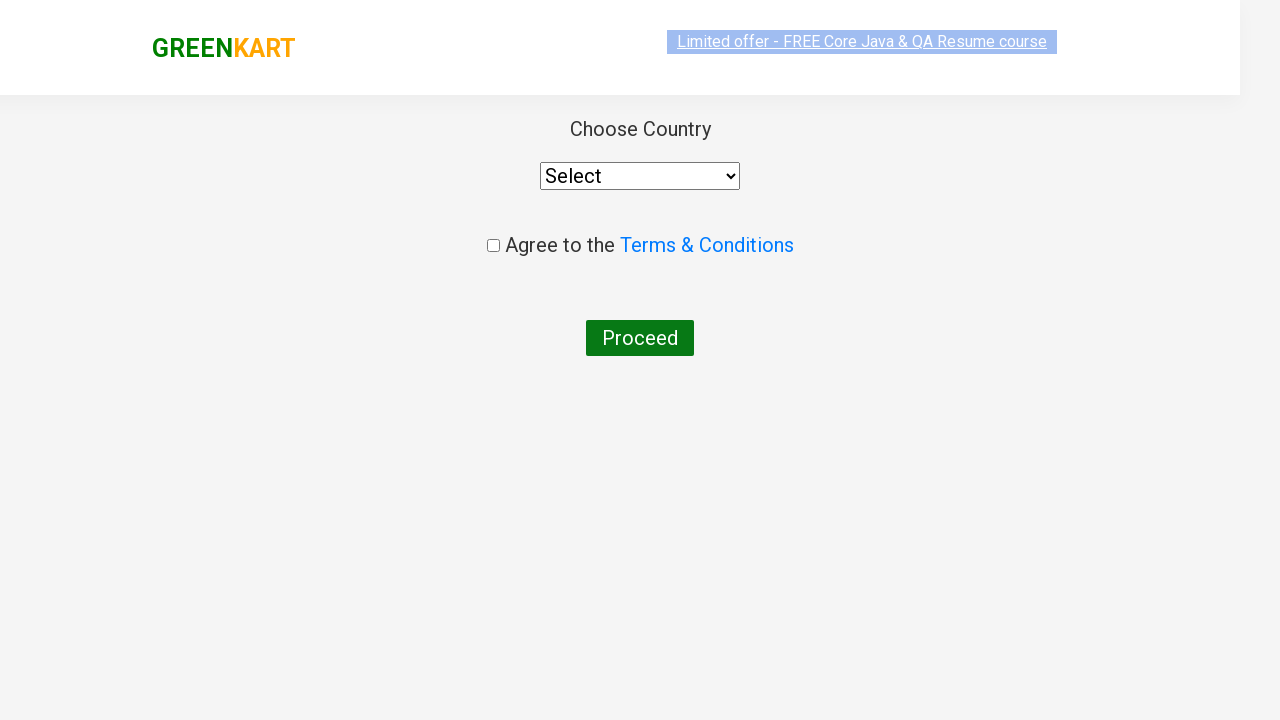